Tests marking all todo items as completed using the toggle all checkbox

Starting URL: https://demo.playwright.dev/todomvc

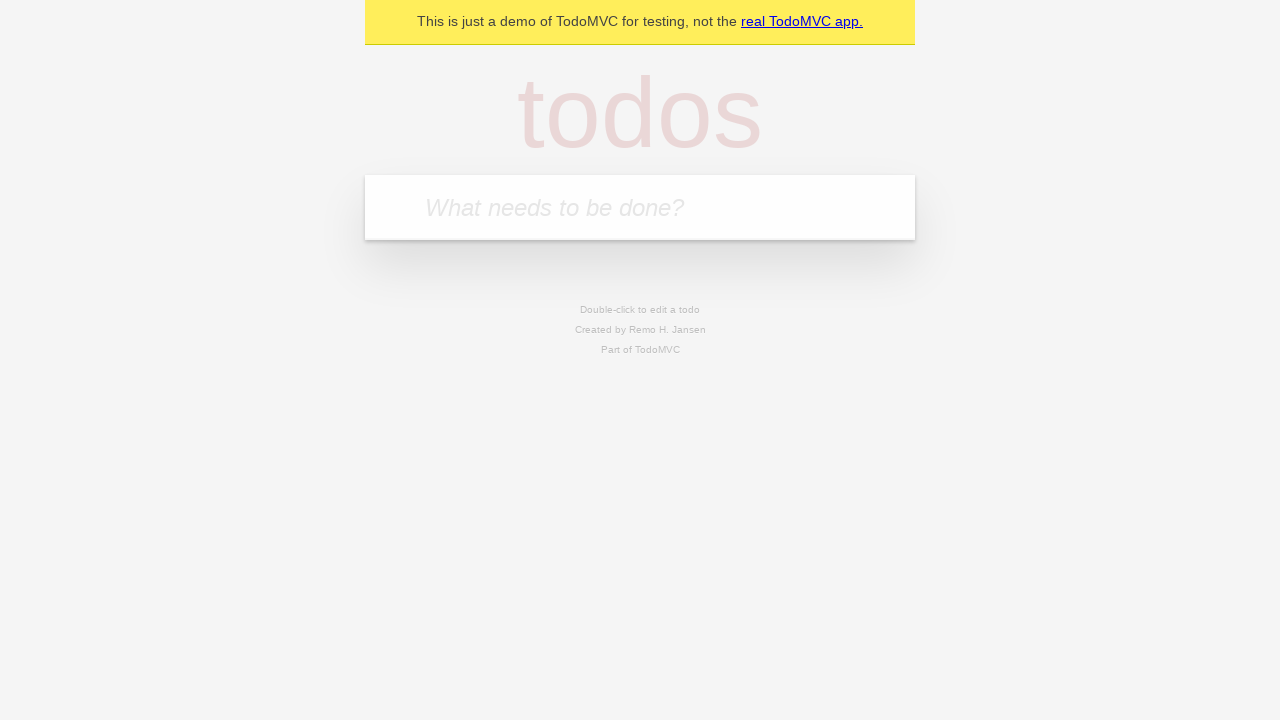

Filled todo input with 'buy some cheese' on internal:attr=[placeholder="What needs to be done?"i]
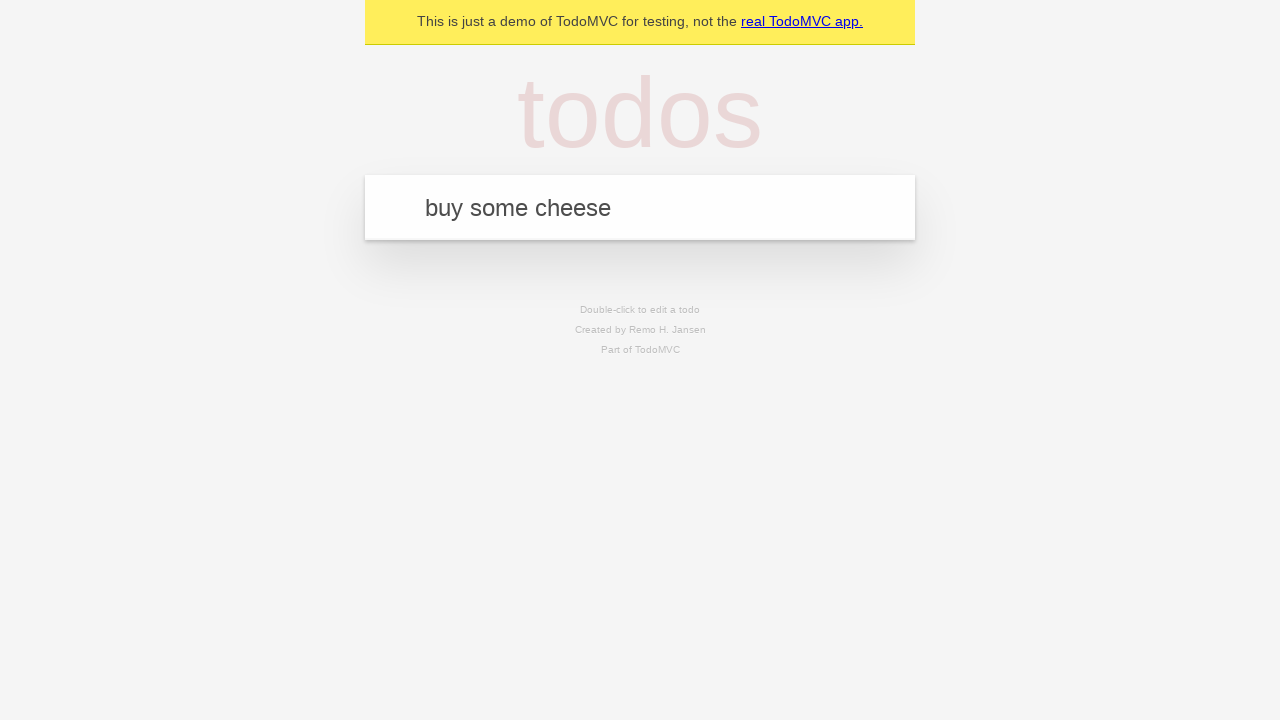

Pressed Enter to add 'buy some cheese' to todo list on internal:attr=[placeholder="What needs to be done?"i]
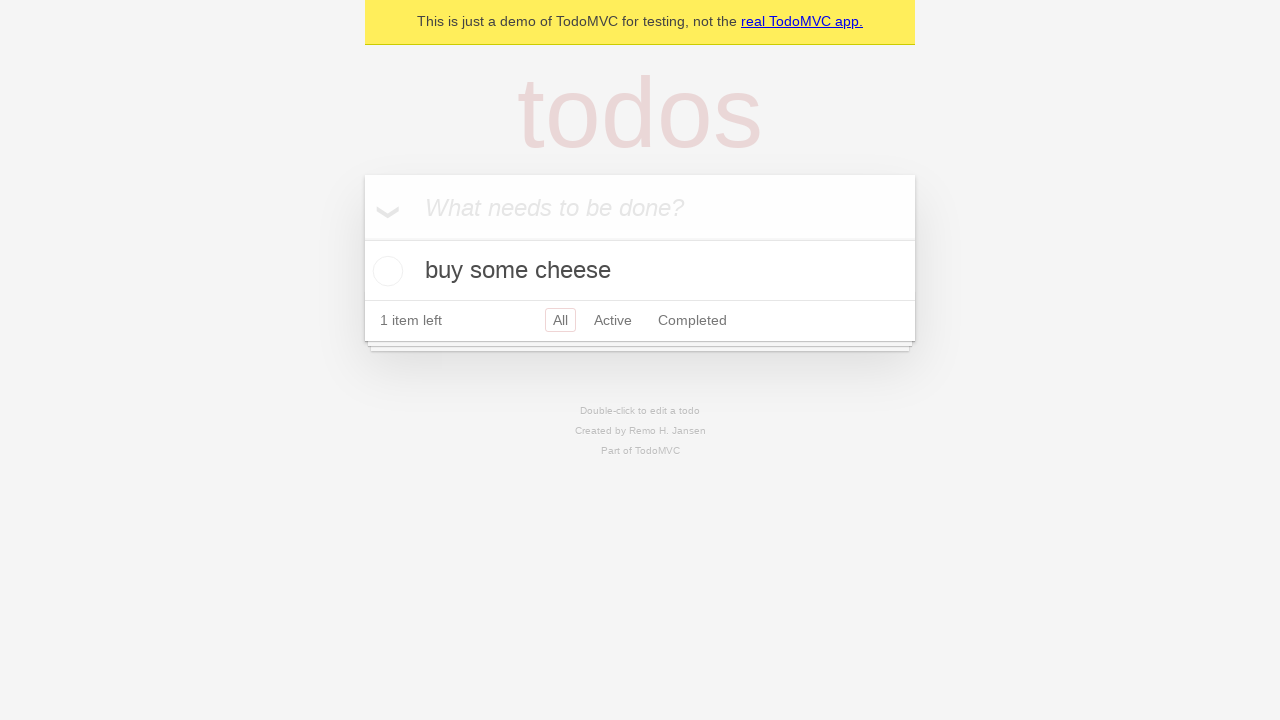

Filled todo input with 'feed the cat' on internal:attr=[placeholder="What needs to be done?"i]
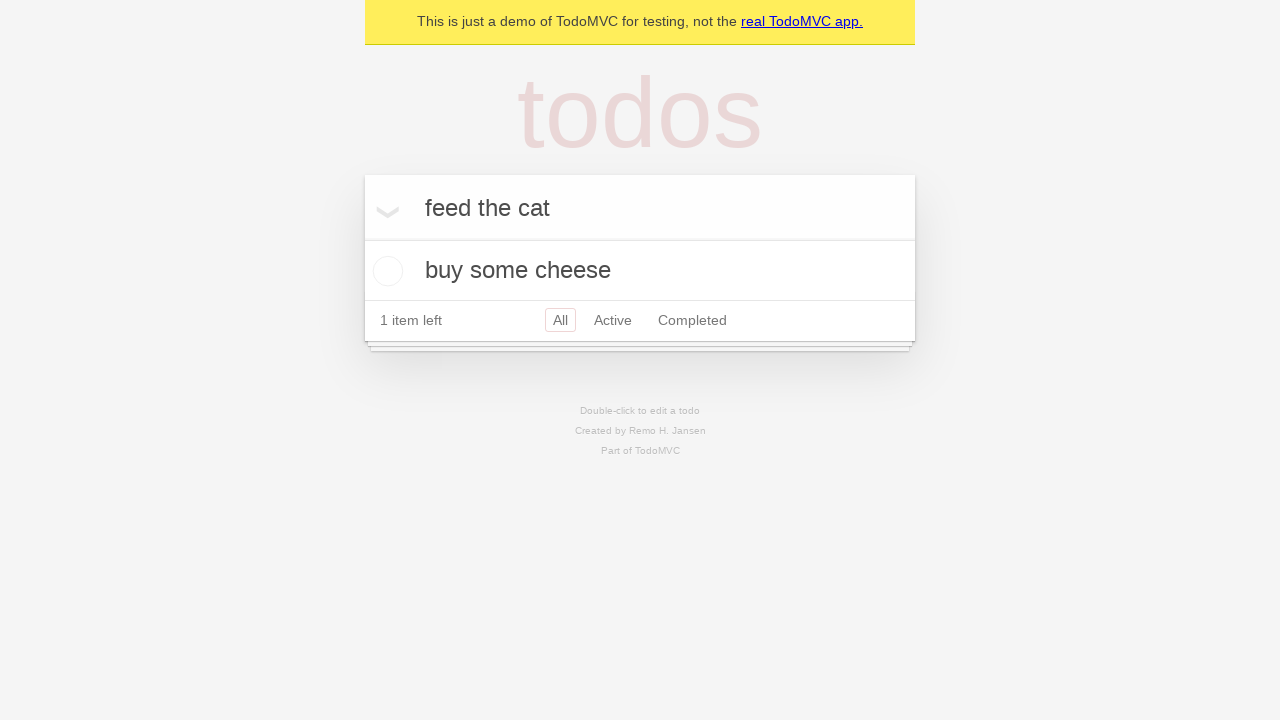

Pressed Enter to add 'feed the cat' to todo list on internal:attr=[placeholder="What needs to be done?"i]
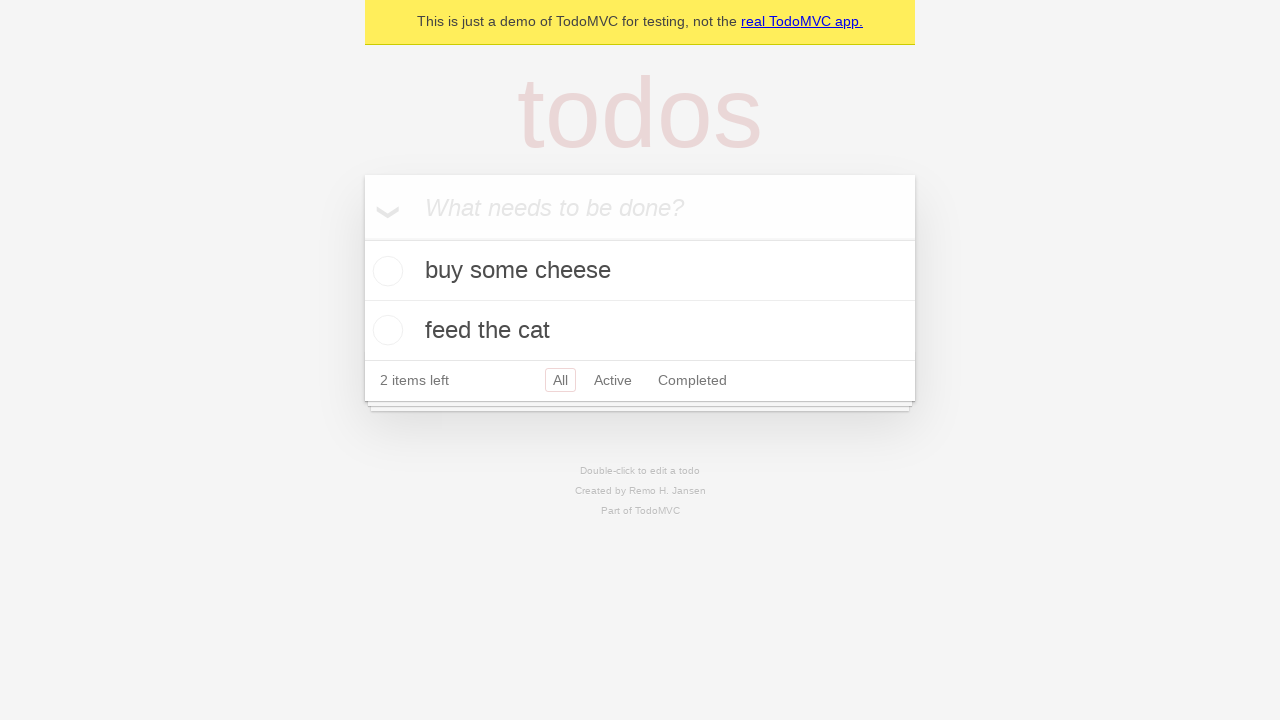

Filled todo input with 'book a doctors appointment' on internal:attr=[placeholder="What needs to be done?"i]
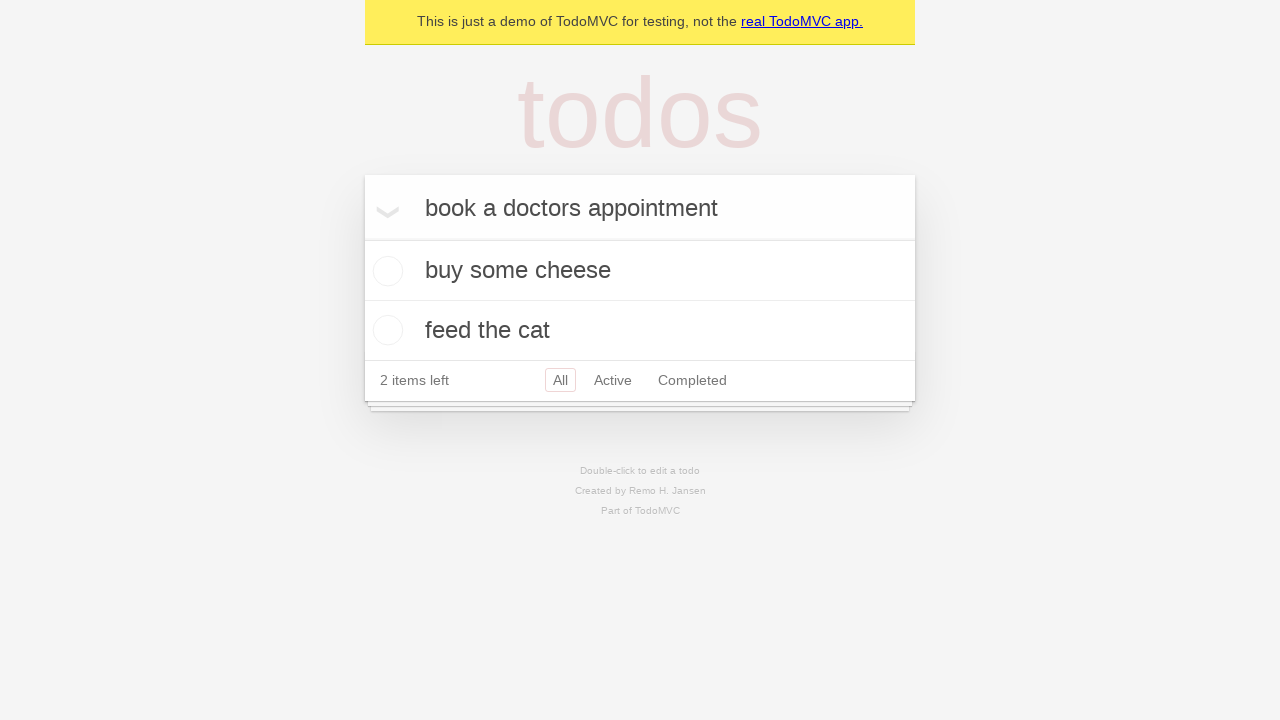

Pressed Enter to add 'book a doctors appointment' to todo list on internal:attr=[placeholder="What needs to be done?"i]
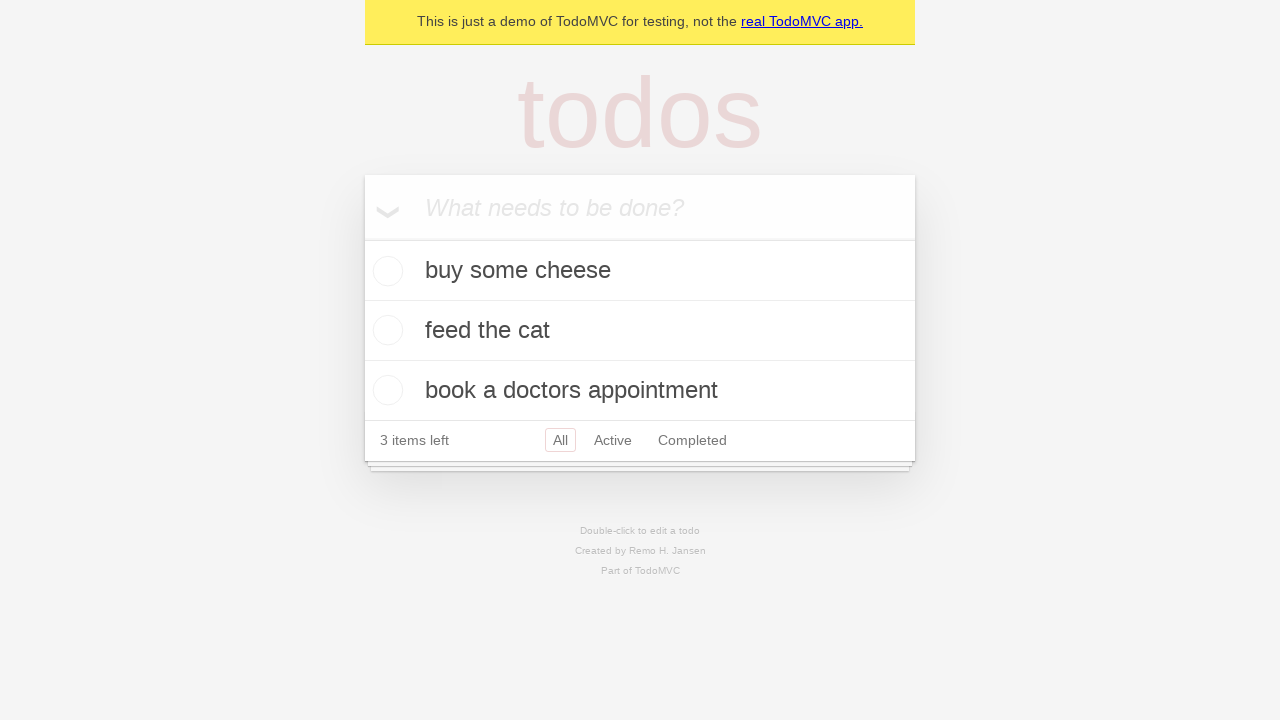

Waited for all 3 todo items to be added to the list
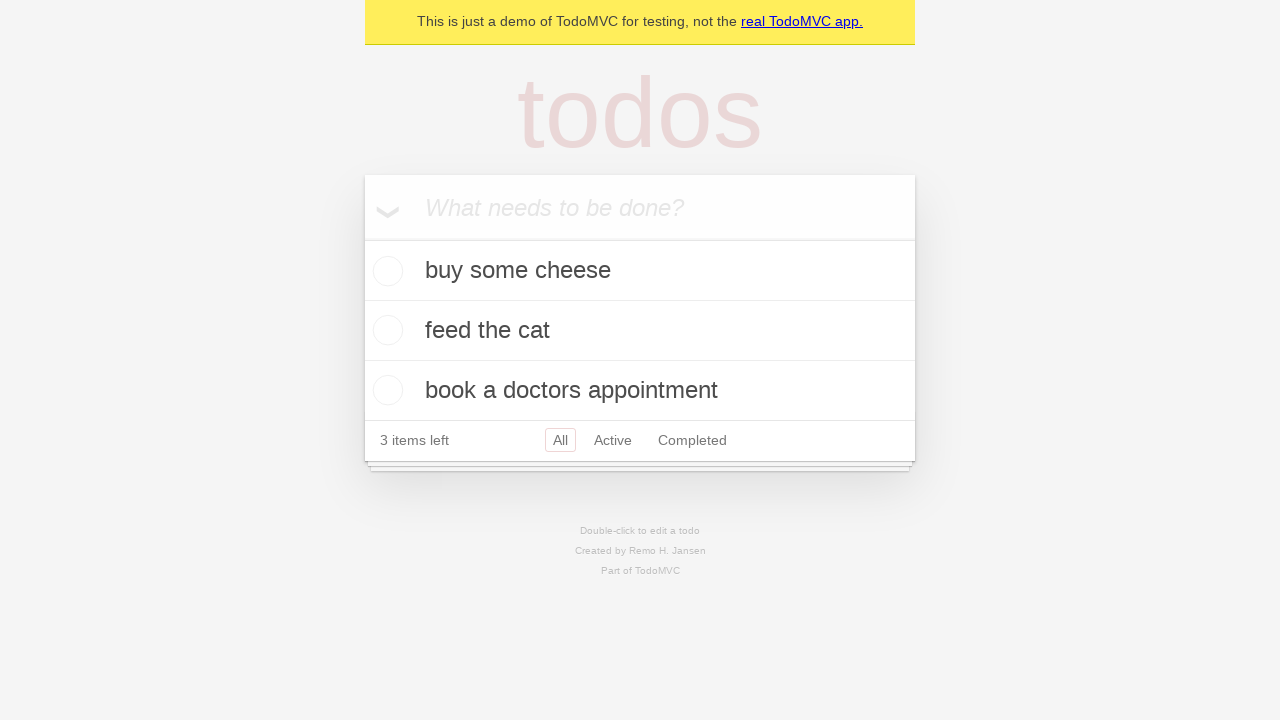

Checked 'Mark all as complete' toggle to complete all todos at (362, 238) on internal:label="Mark all as complete"i
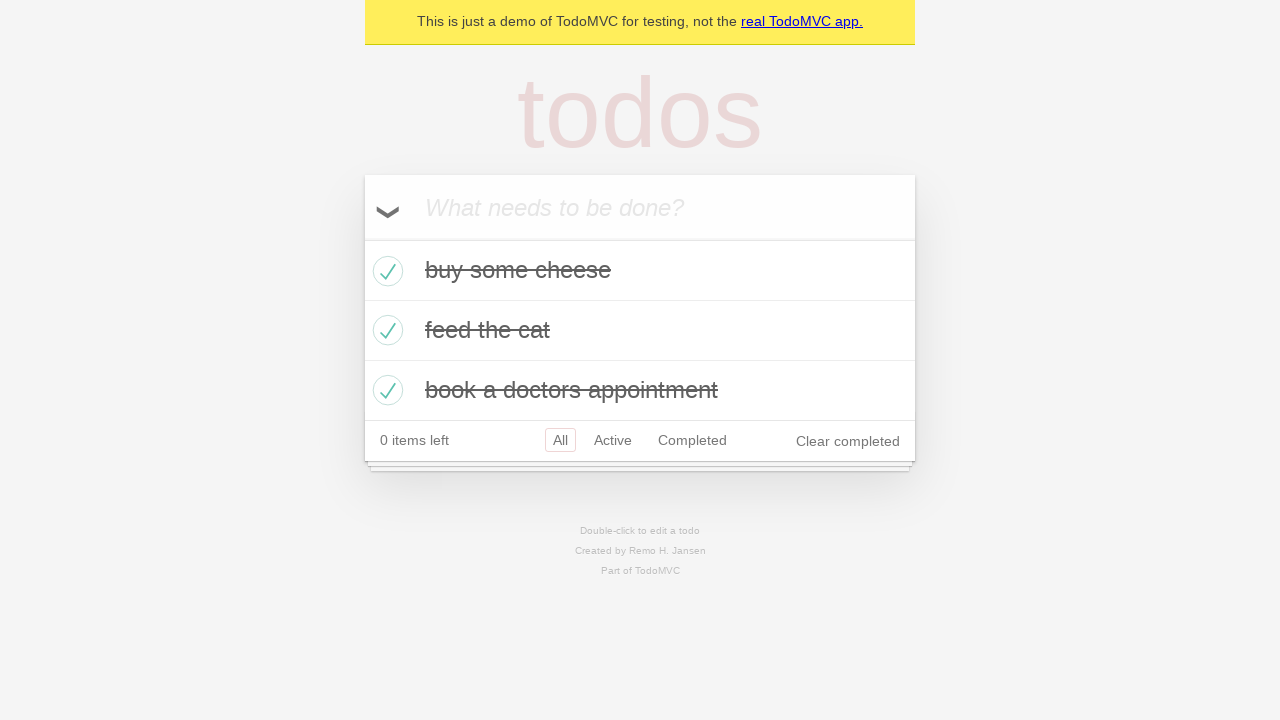

Waited for todo items to display completed state
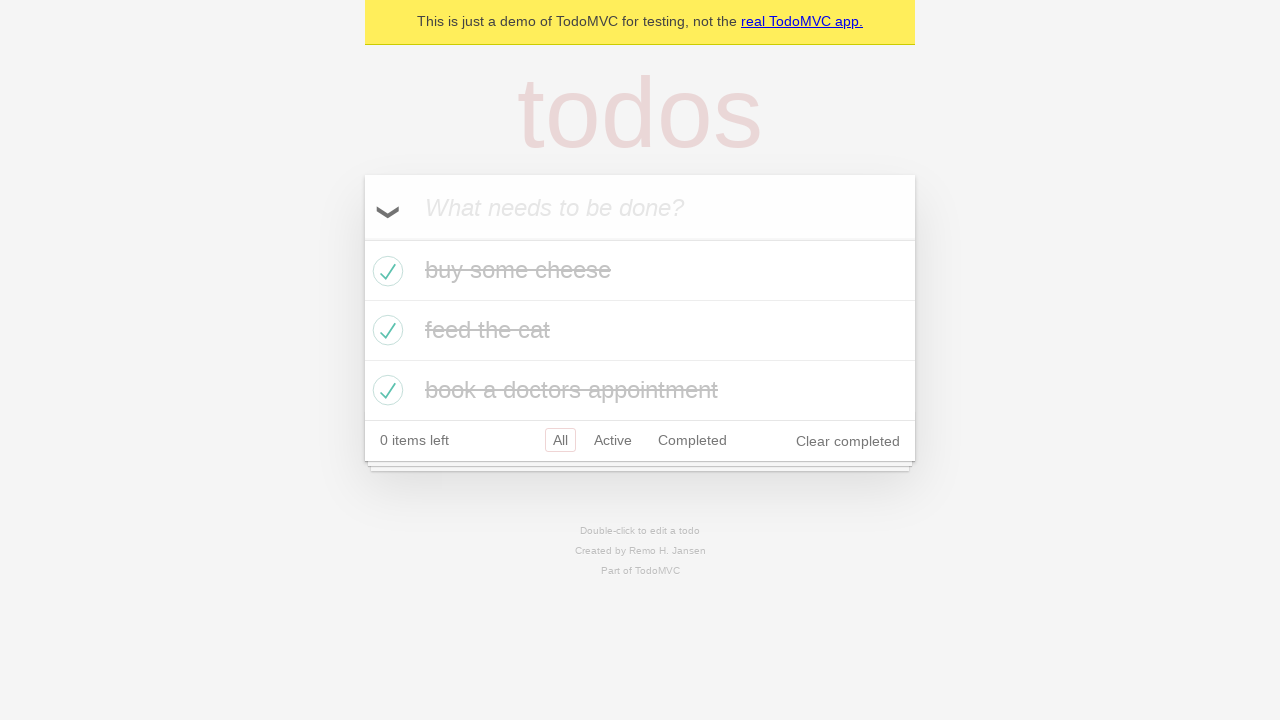

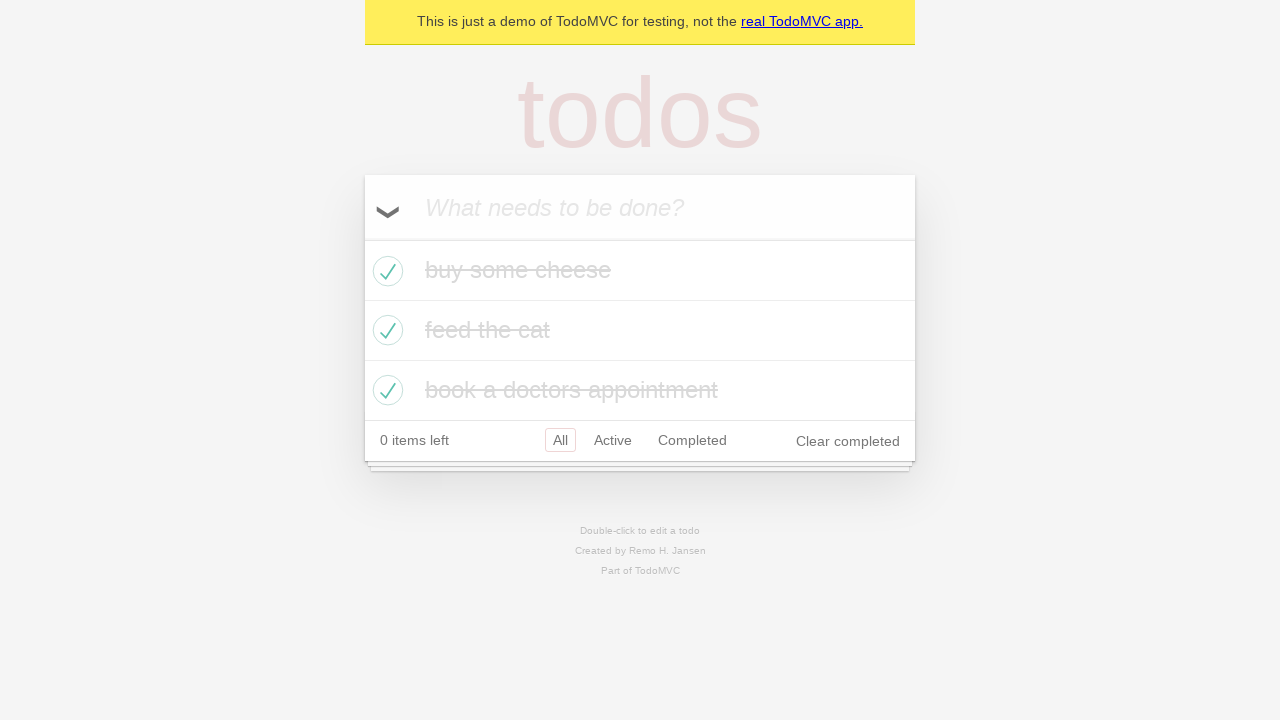